Tests adding jQuery Growl notifications to a page by injecting jQuery, jQuery Growl library, and its CSS, then displaying various notification messages on the page.

Starting URL: http://the-internet.herokuapp.com

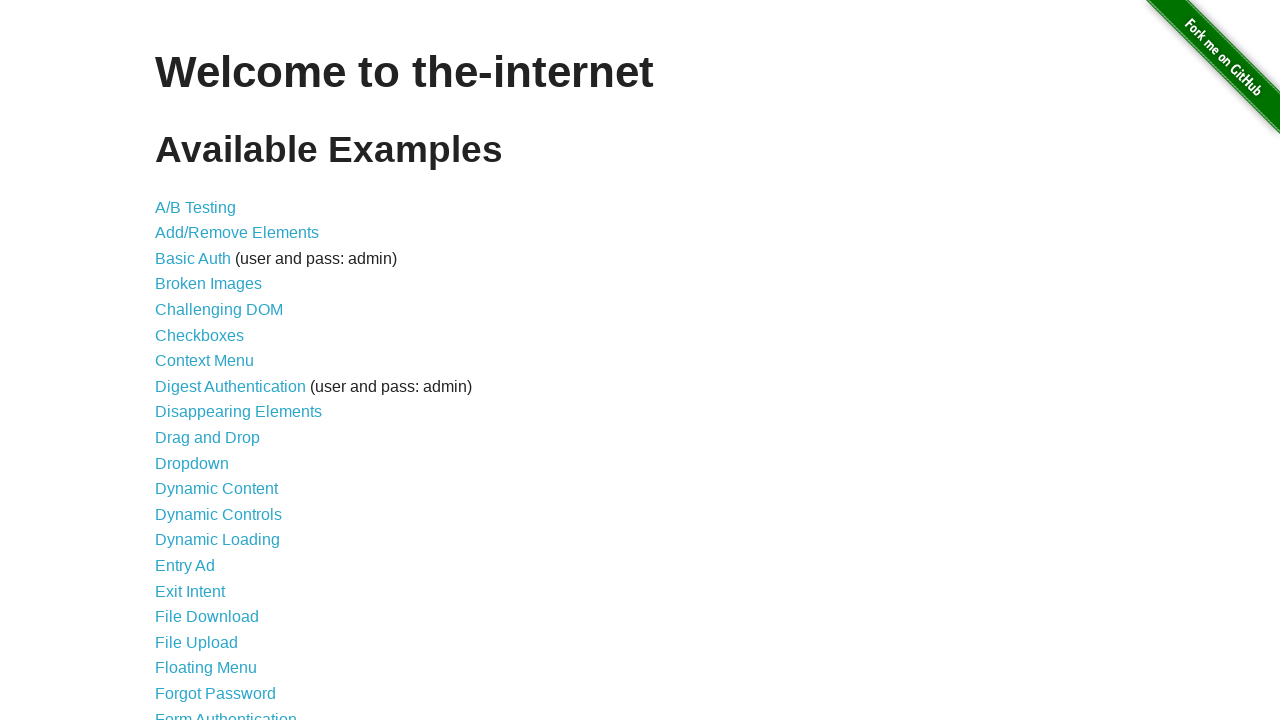

Injected jQuery library into page if not already present
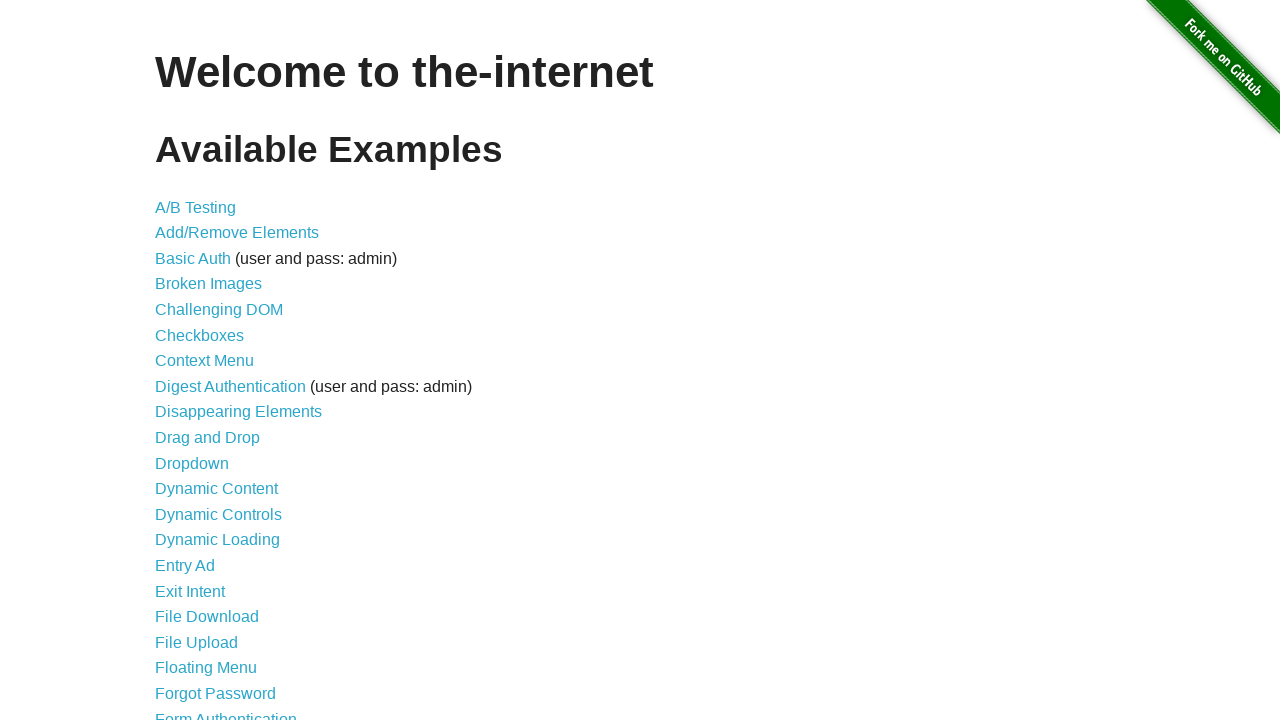

Waited for jQuery to load and become available
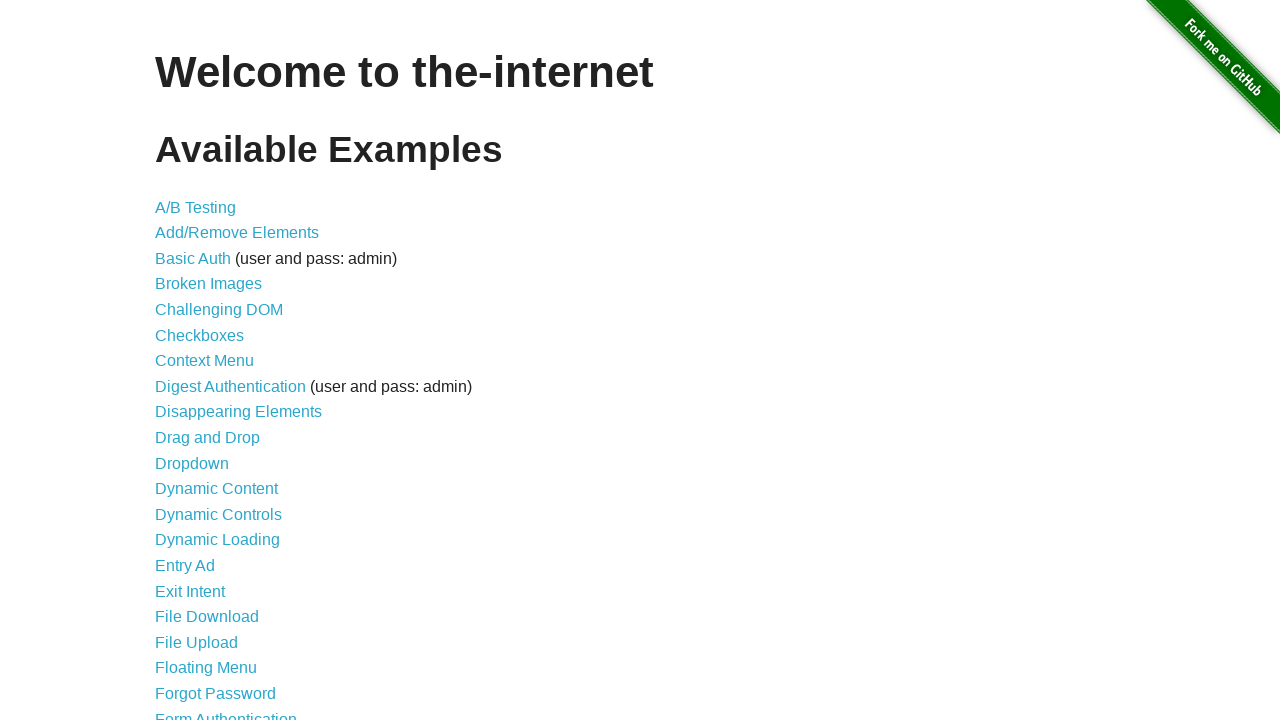

Loaded jQuery Growl library script
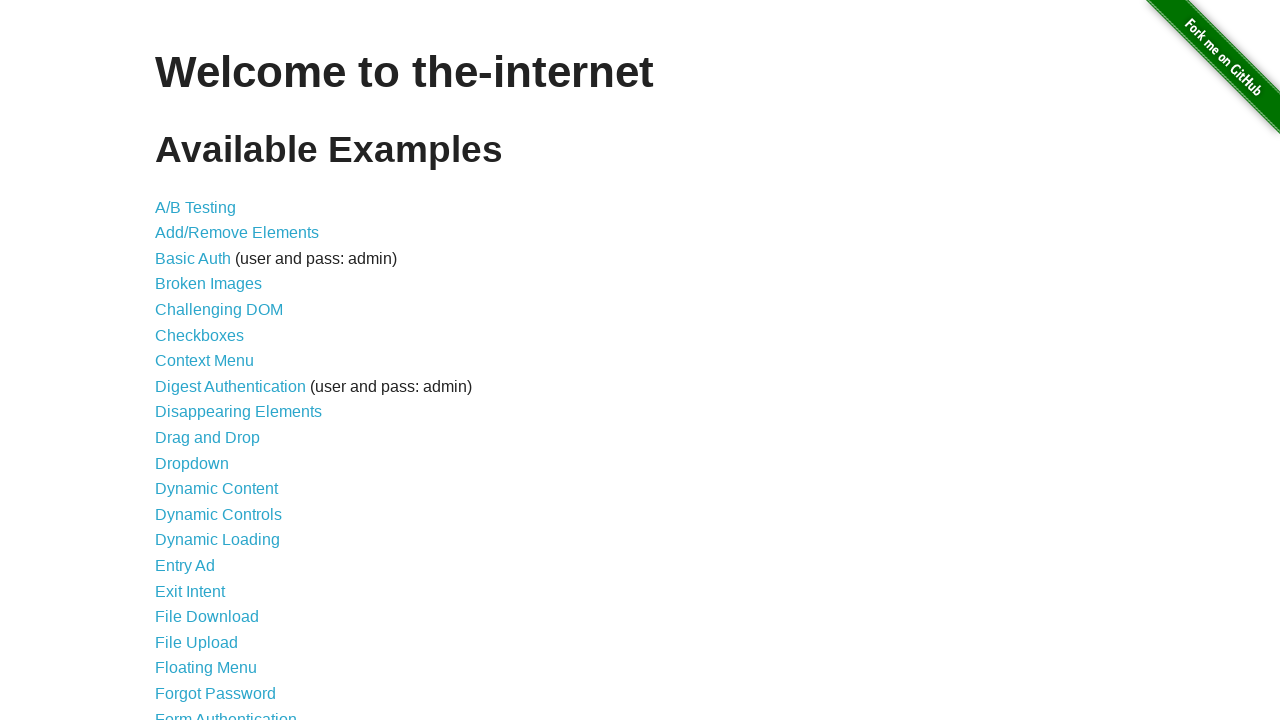

Injected jQuery Growl CSS stylesheet into page
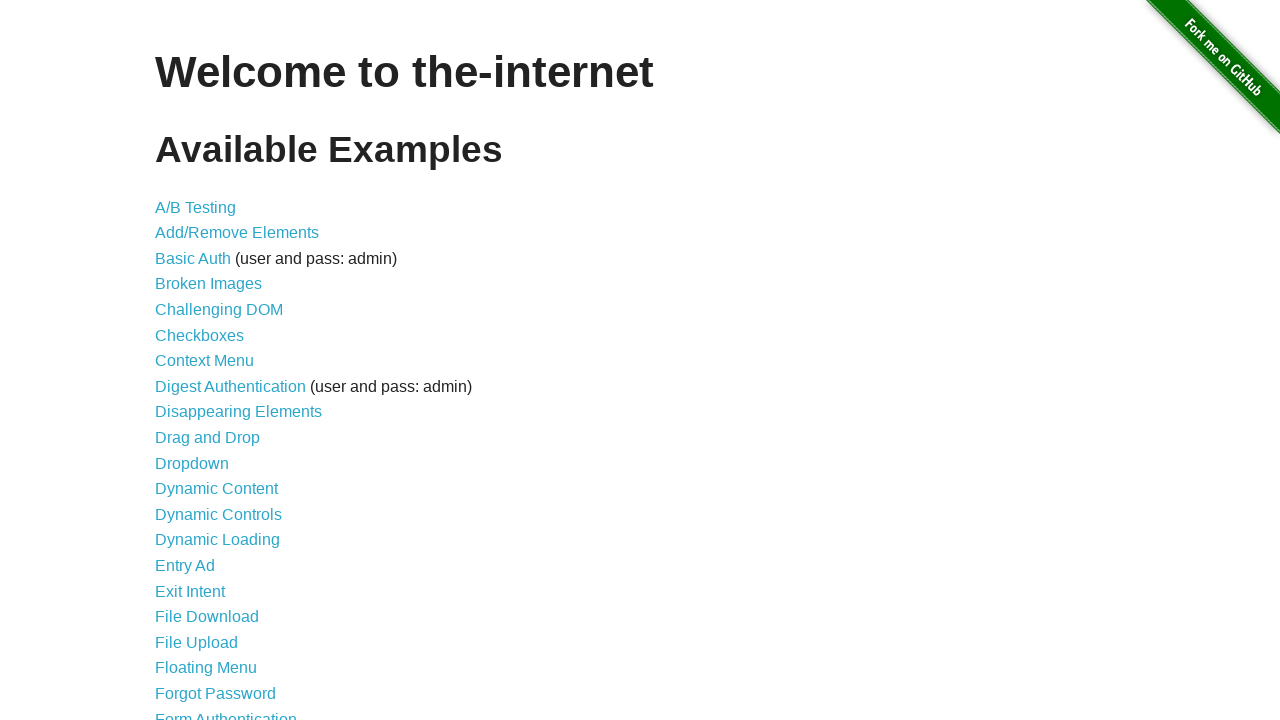

Waited for jQuery Growl library to fully load
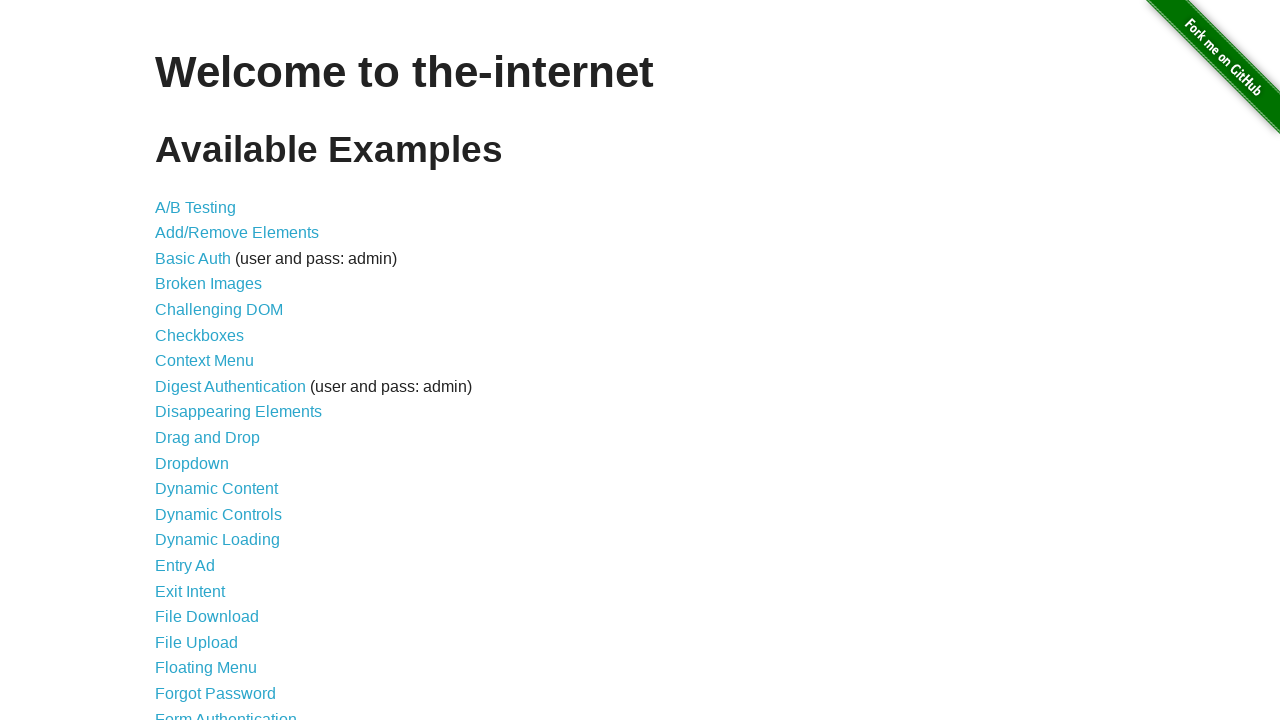

Displayed default growl notification with title 'GET' and message '/'
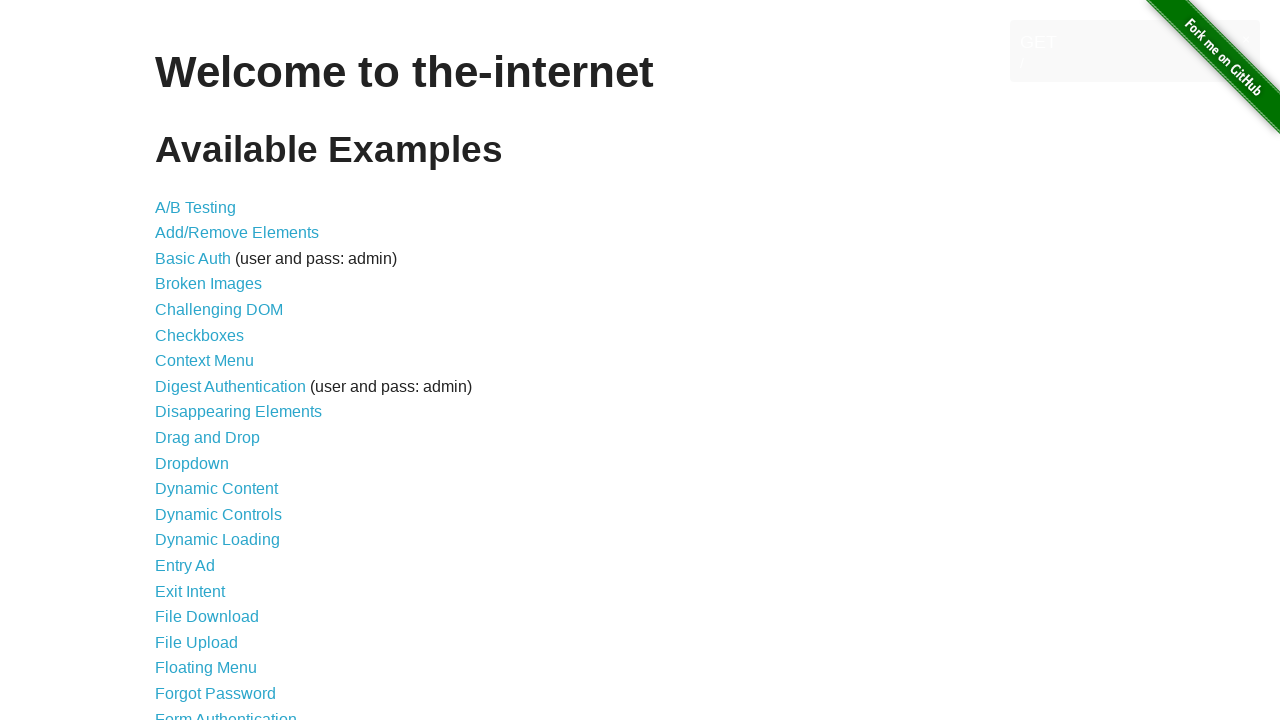

Displayed error notification with title 'ERROR'
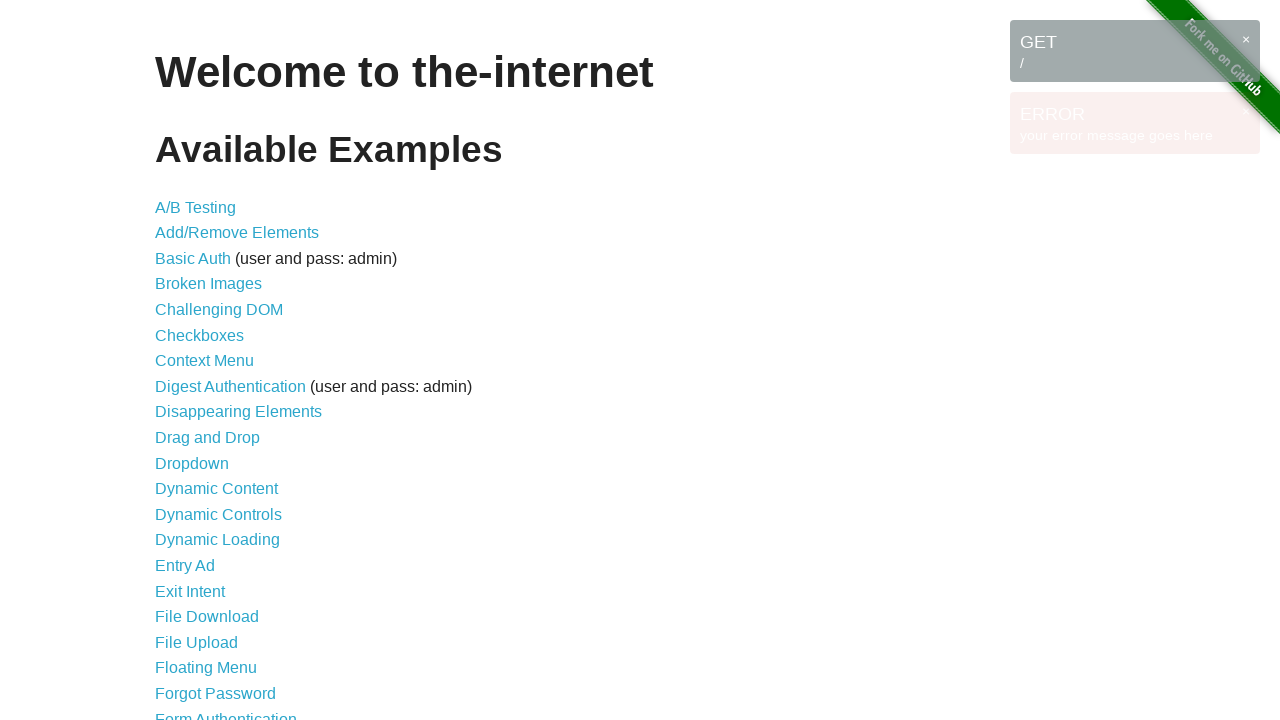

Displayed notice notification with title 'Notice'
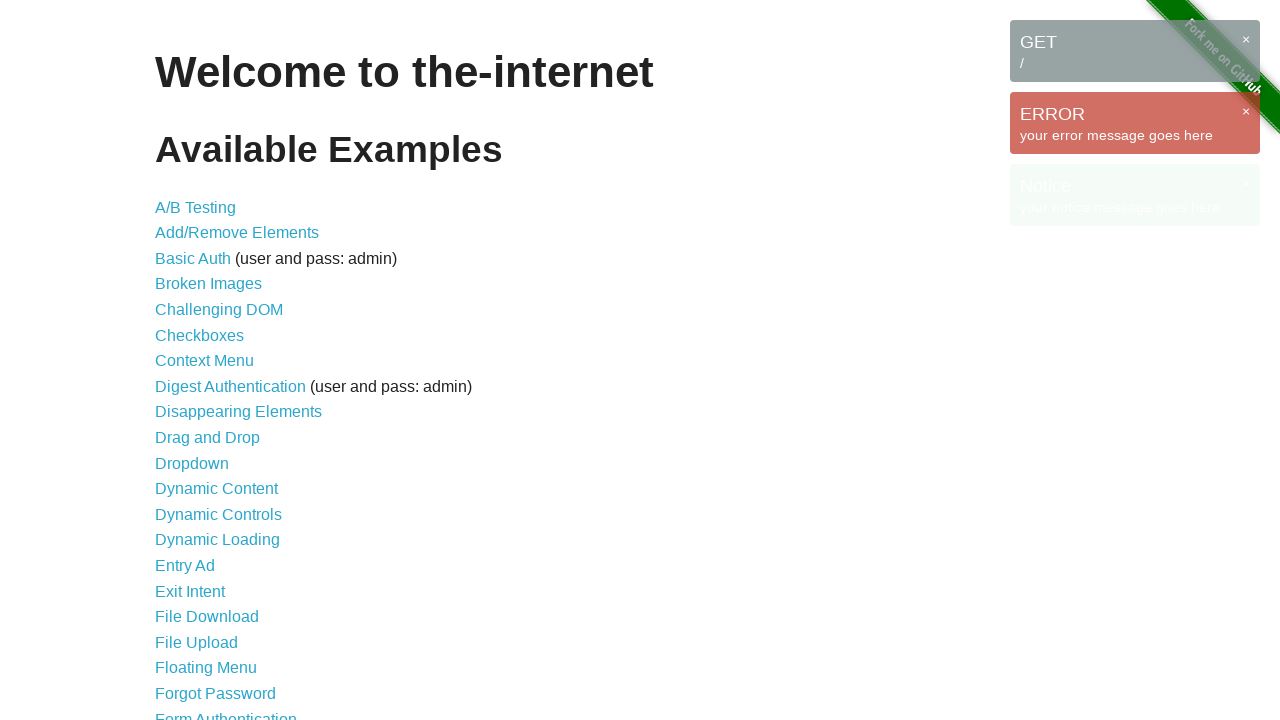

Displayed warning notification with title 'Warning!'
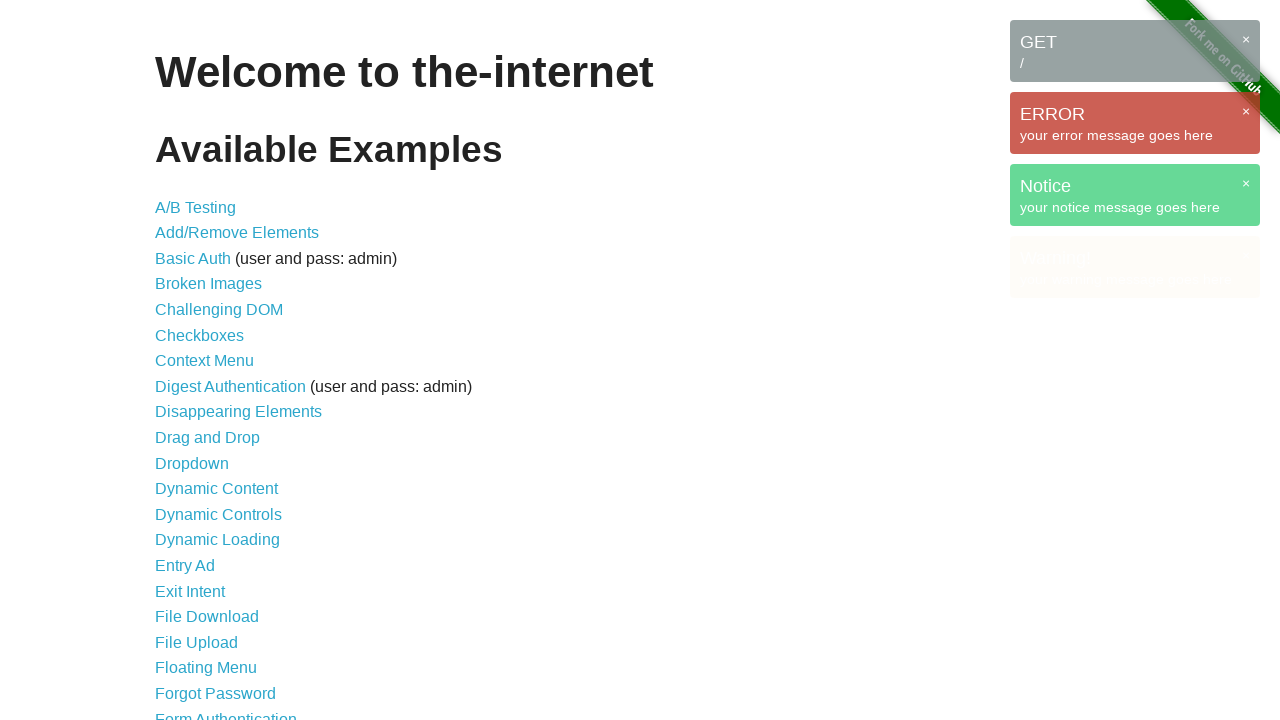

Waited for growl notification elements to appear on page
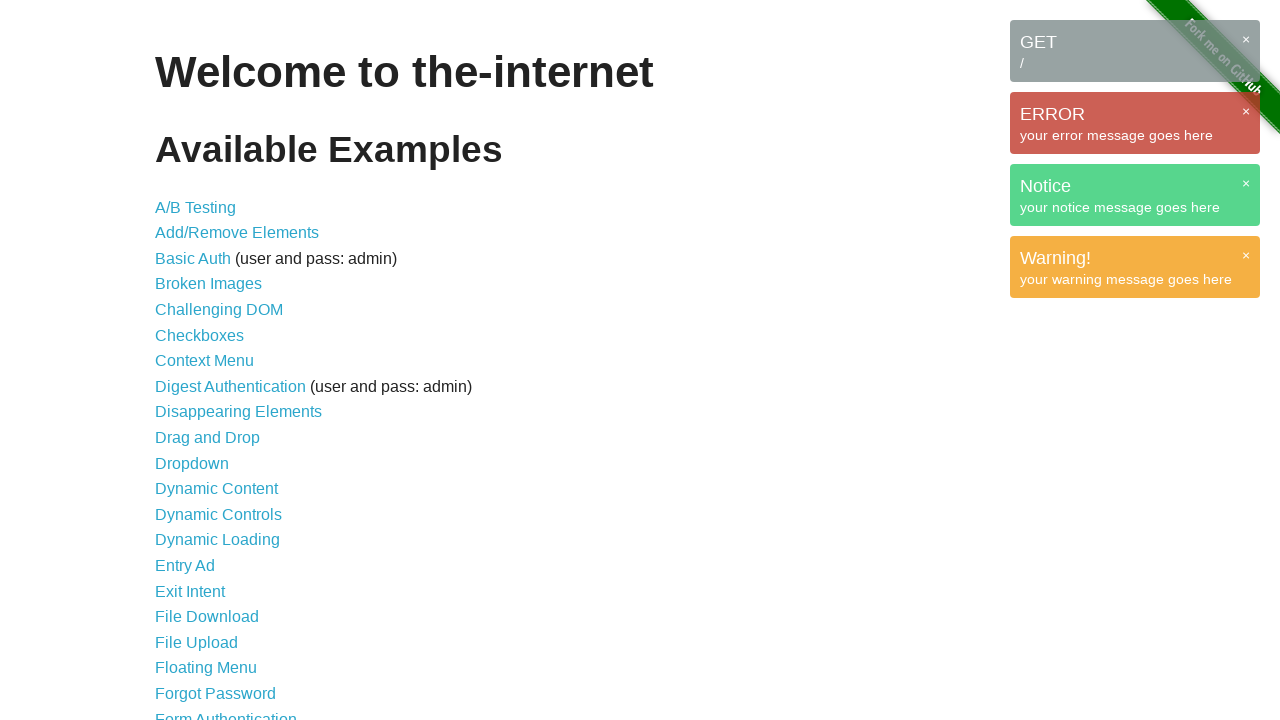

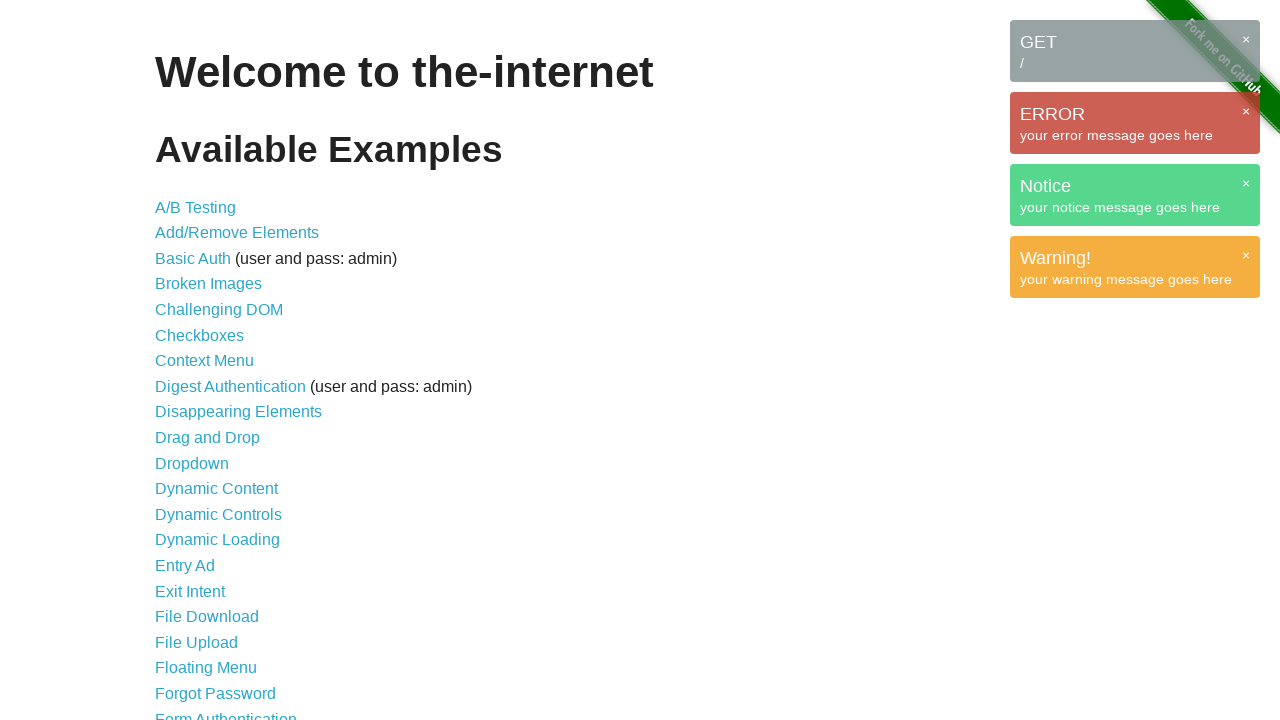